Demonstrates WebElement methods by filling a text box with a name, clearing it, and filling it again, then retrieving the attribute value.

Starting URL: https://demoqa.com/text-box

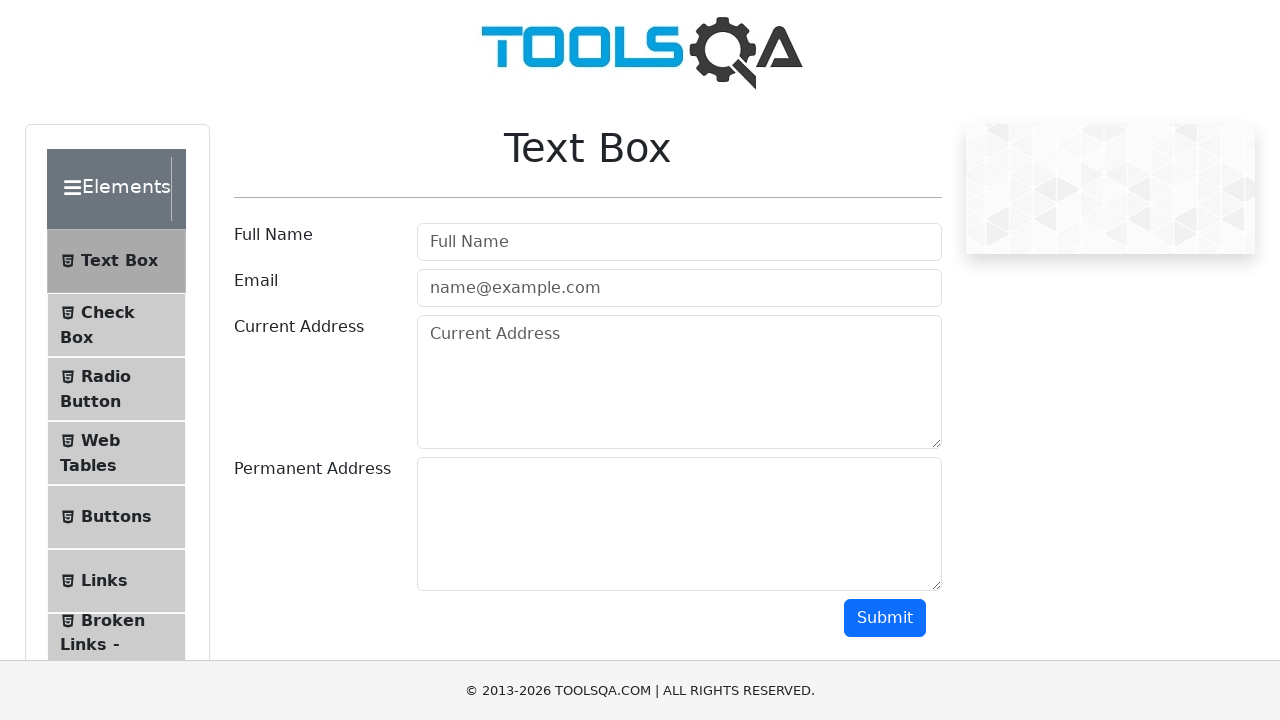

Filled full name field with 'John Wick' on #userName
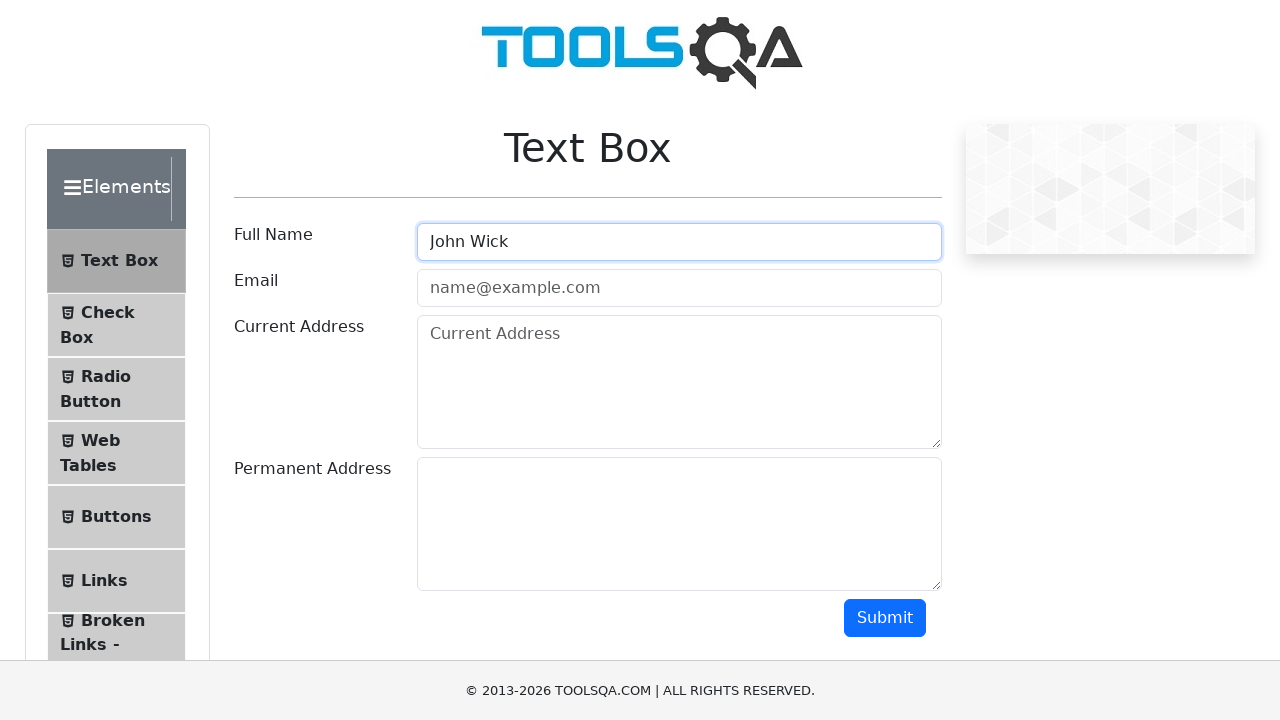

Waited 2 seconds to observe filled value
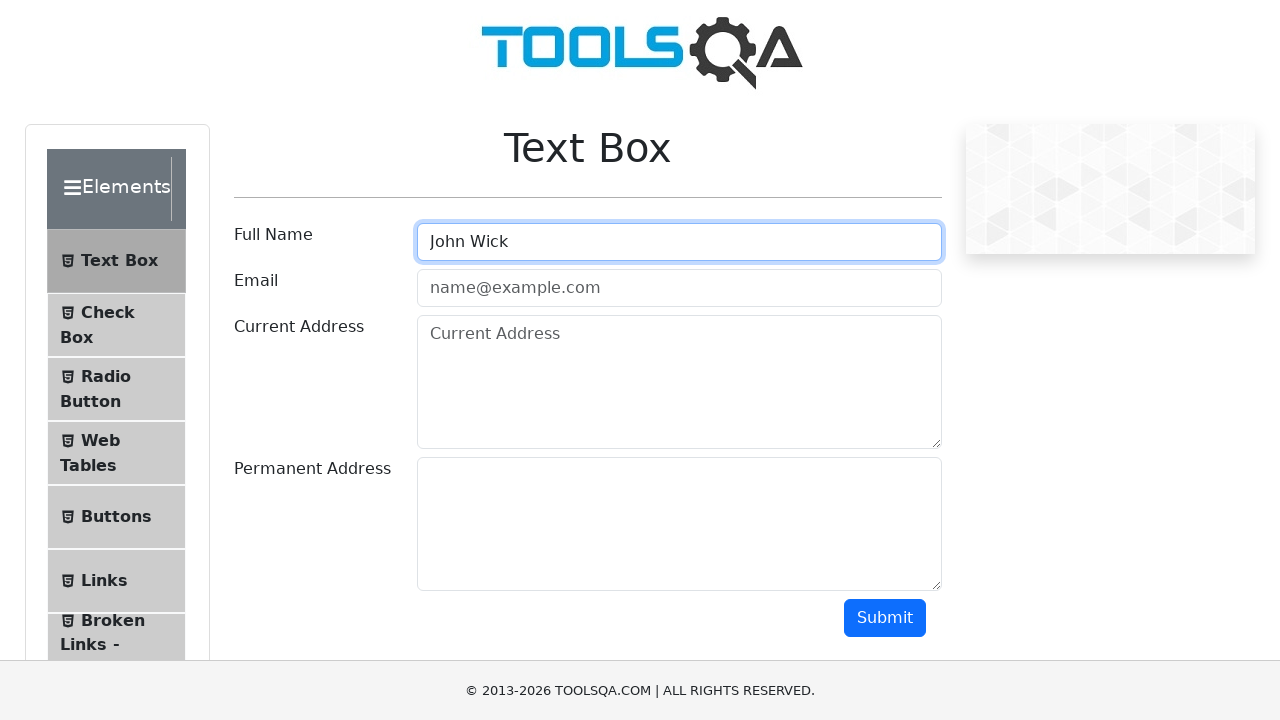

Cleared the full name field on #userName
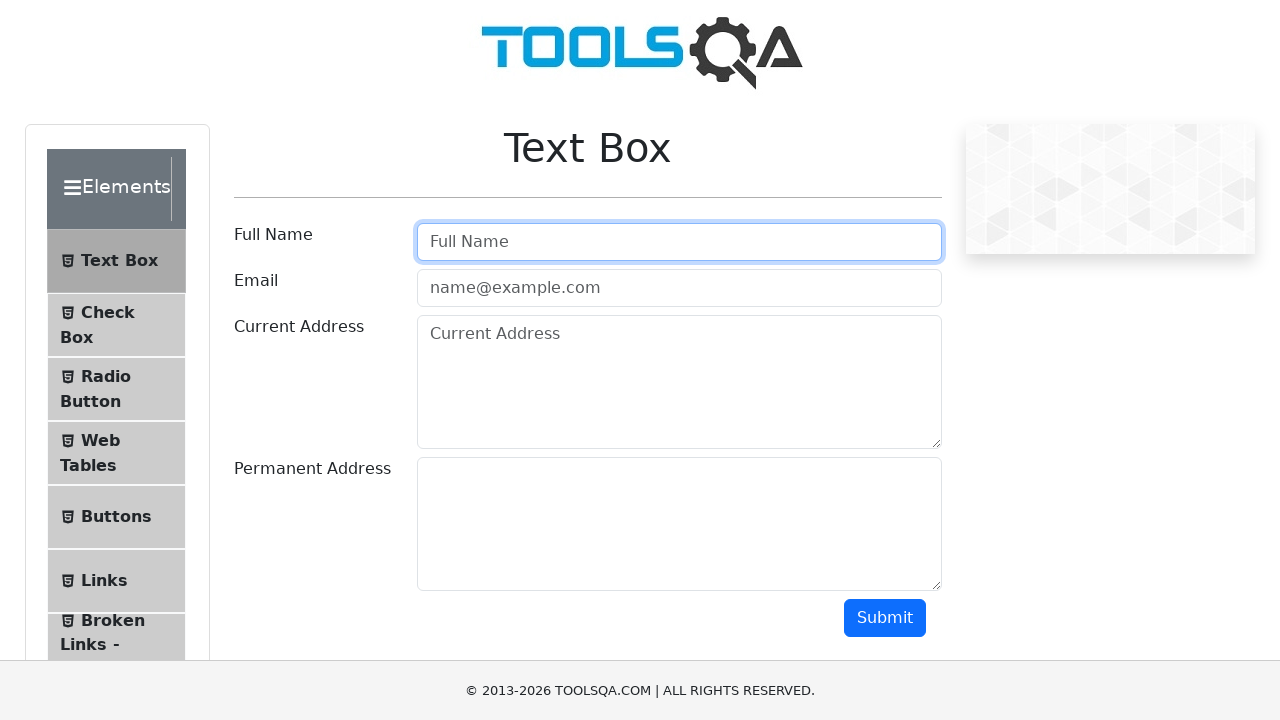

Waited 2 seconds to observe cleared field
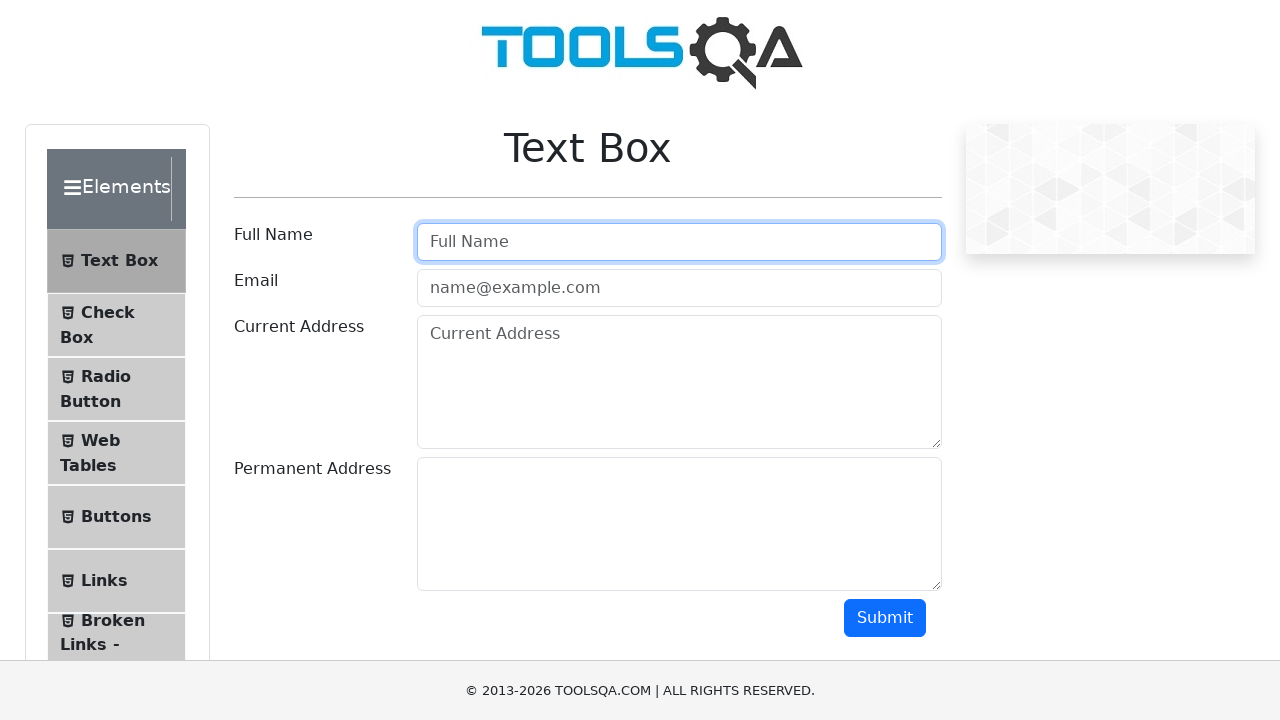

Filled full name field again with 'John Wick' on #userName
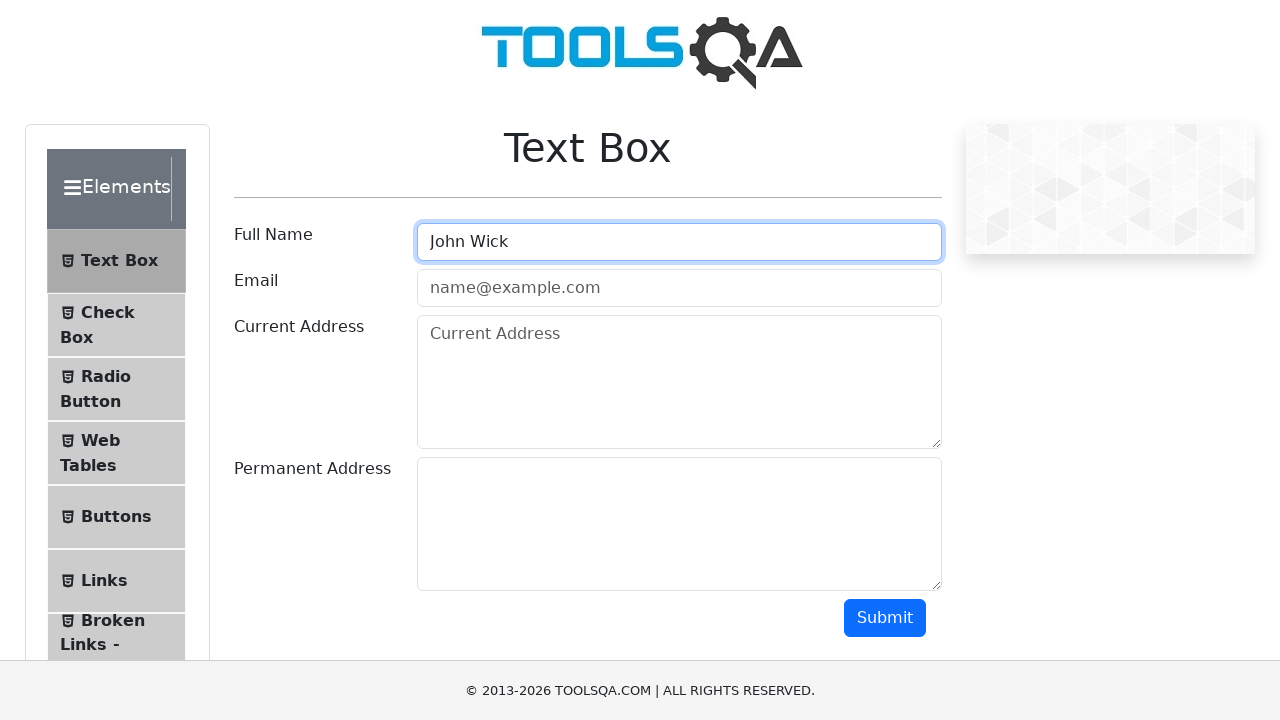

Retrieved attribute value: 'None'
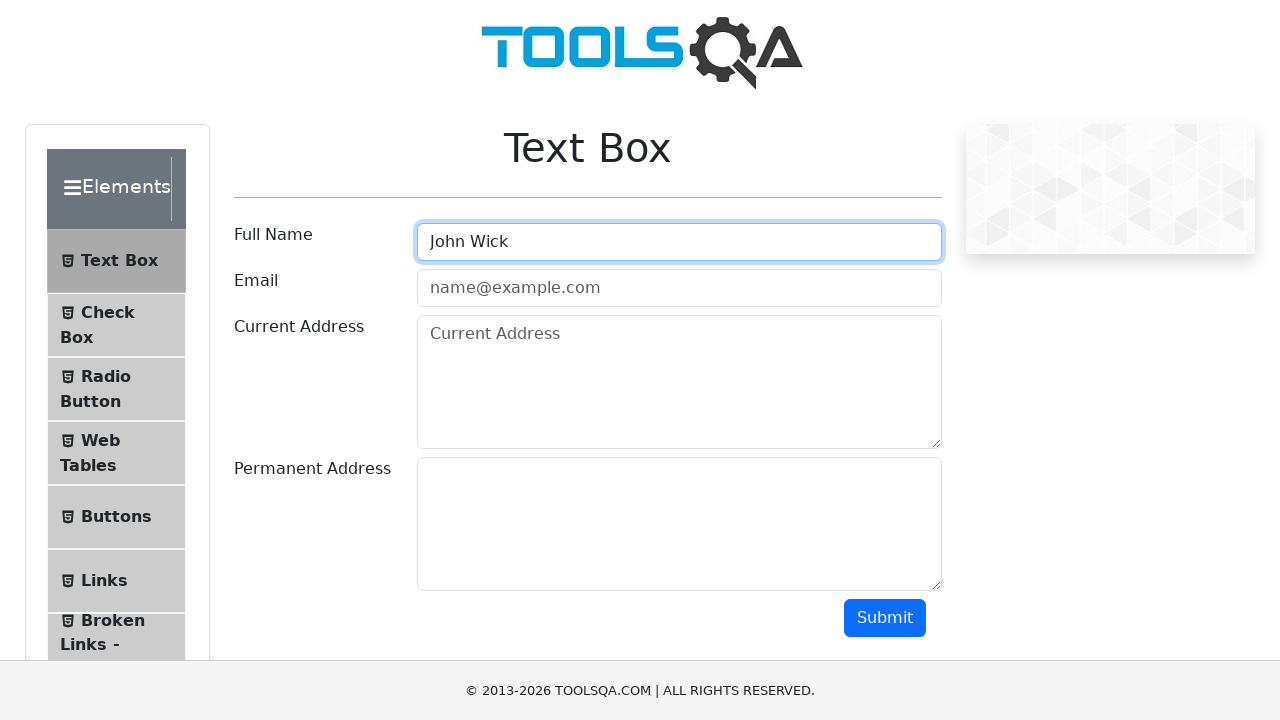

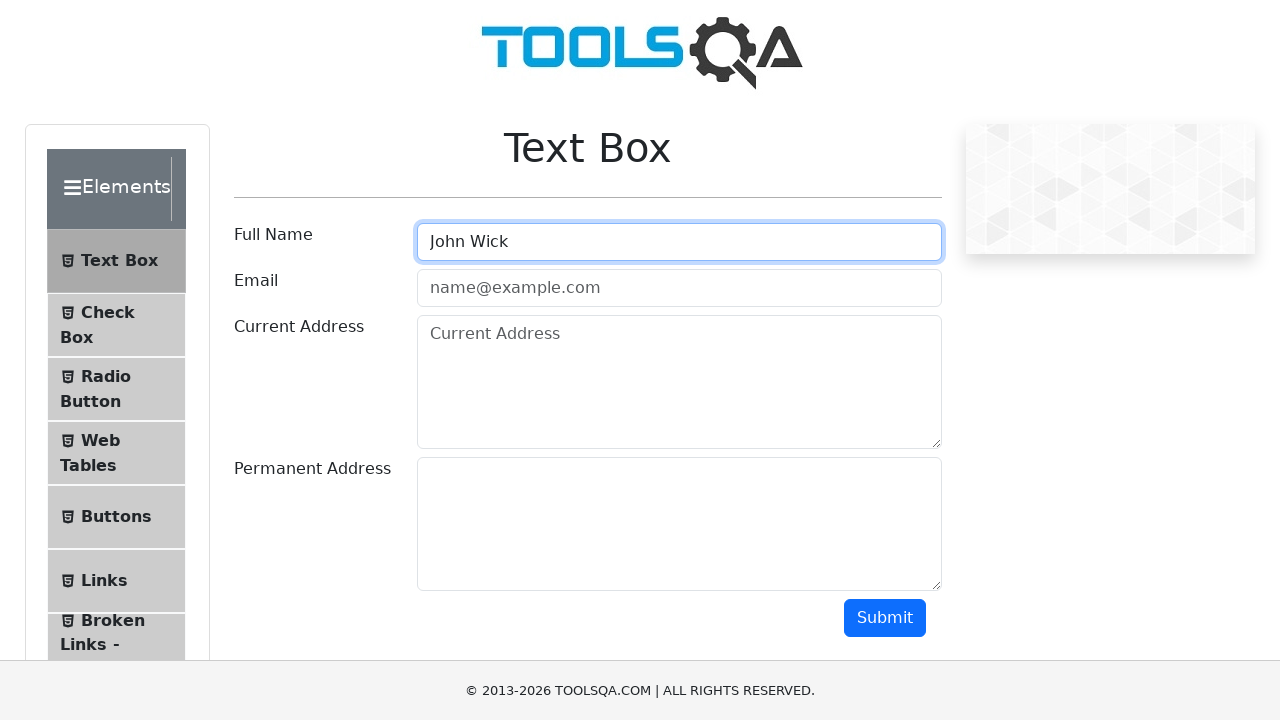